Tests various form elements including checkboxes, static dropdowns, dynamic autocomplete, visibility toggle, and radio buttons.

Starting URL: https://rahulshettyacademy.com/AutomationPractice/#/

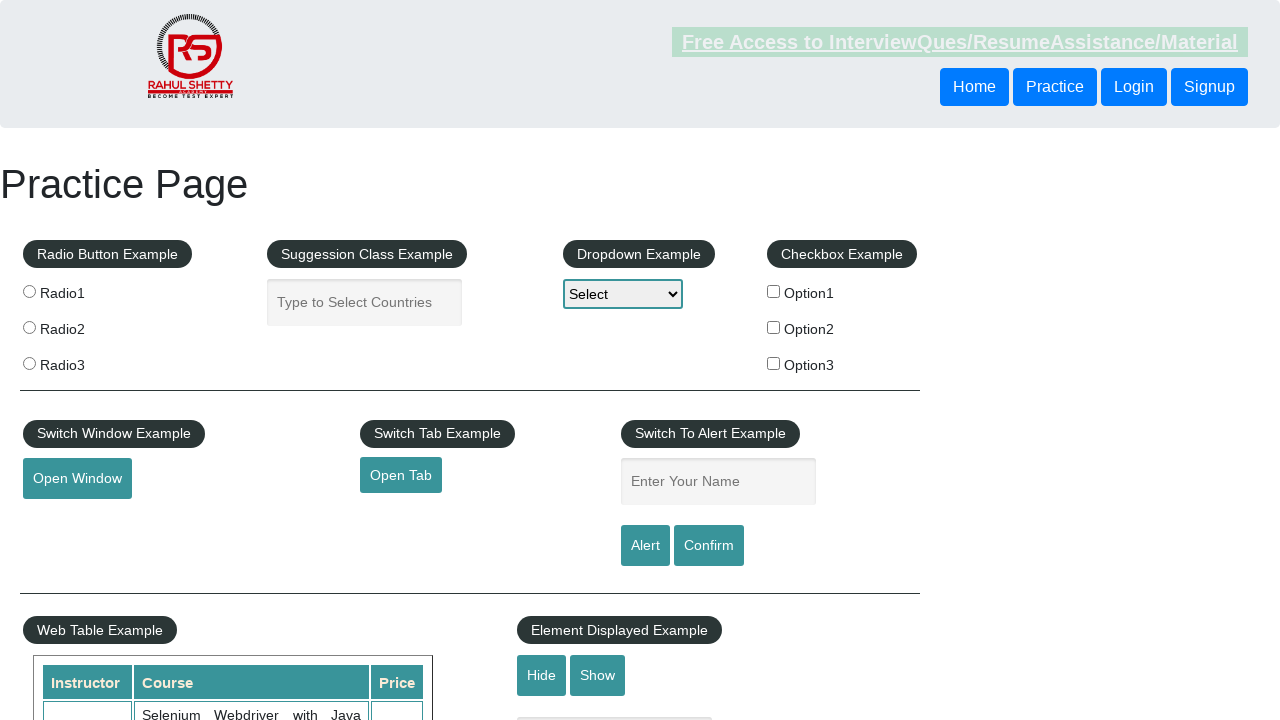

Checked first checkbox (checkBoxOption1) at (774, 291) on #checkBoxOption1
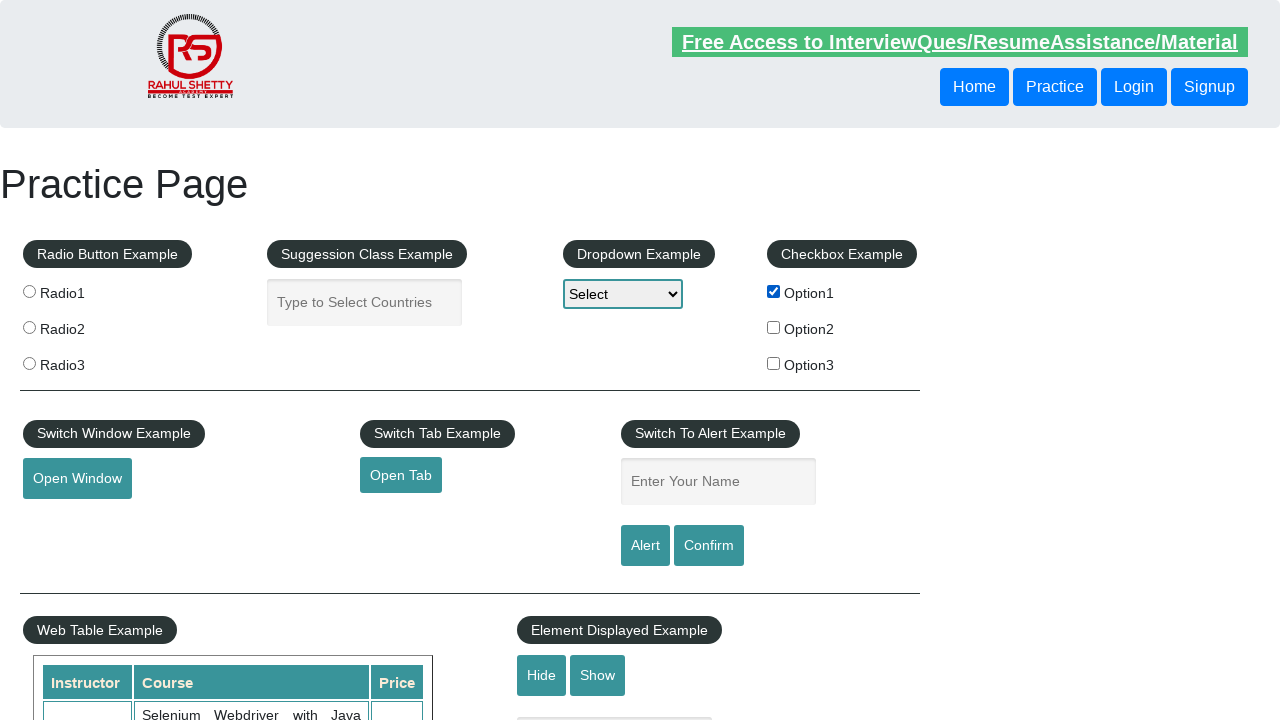

Unchecked first checkbox (checkBoxOption1) at (774, 291) on #checkBoxOption1
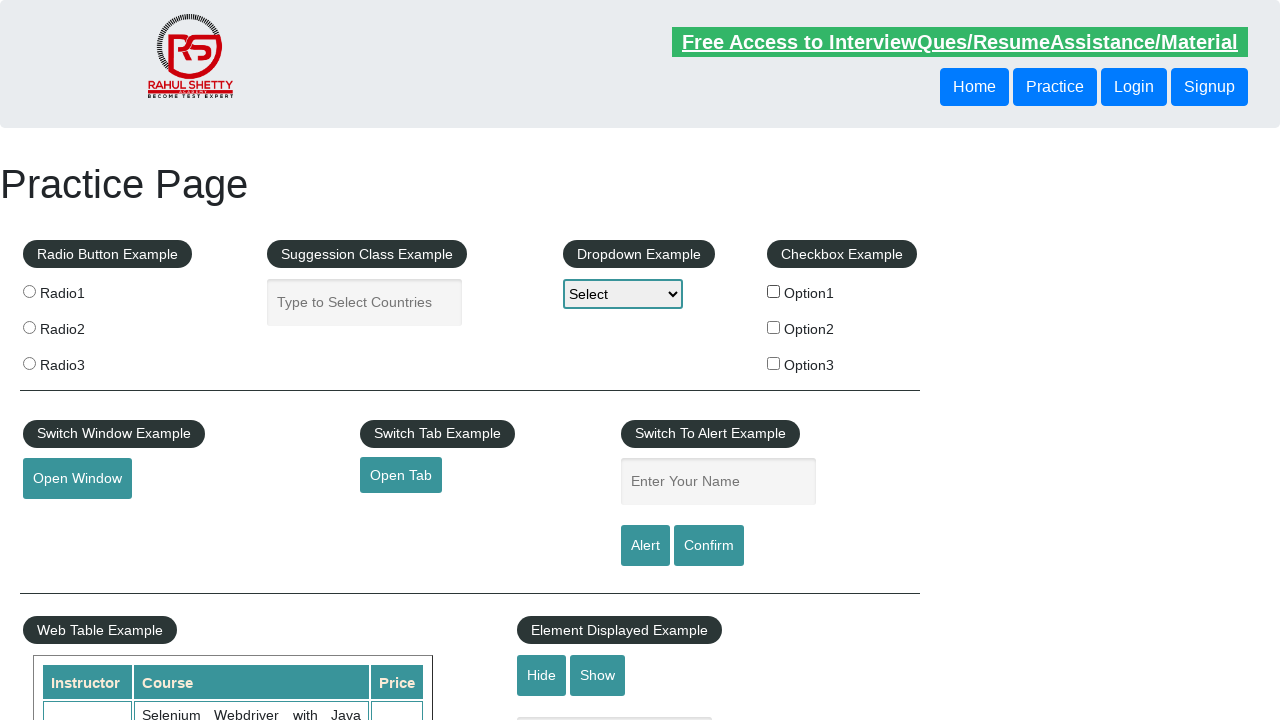

Checked first checkbox in checkbox group at (774, 291) on input[type='checkbox'] >> nth=0
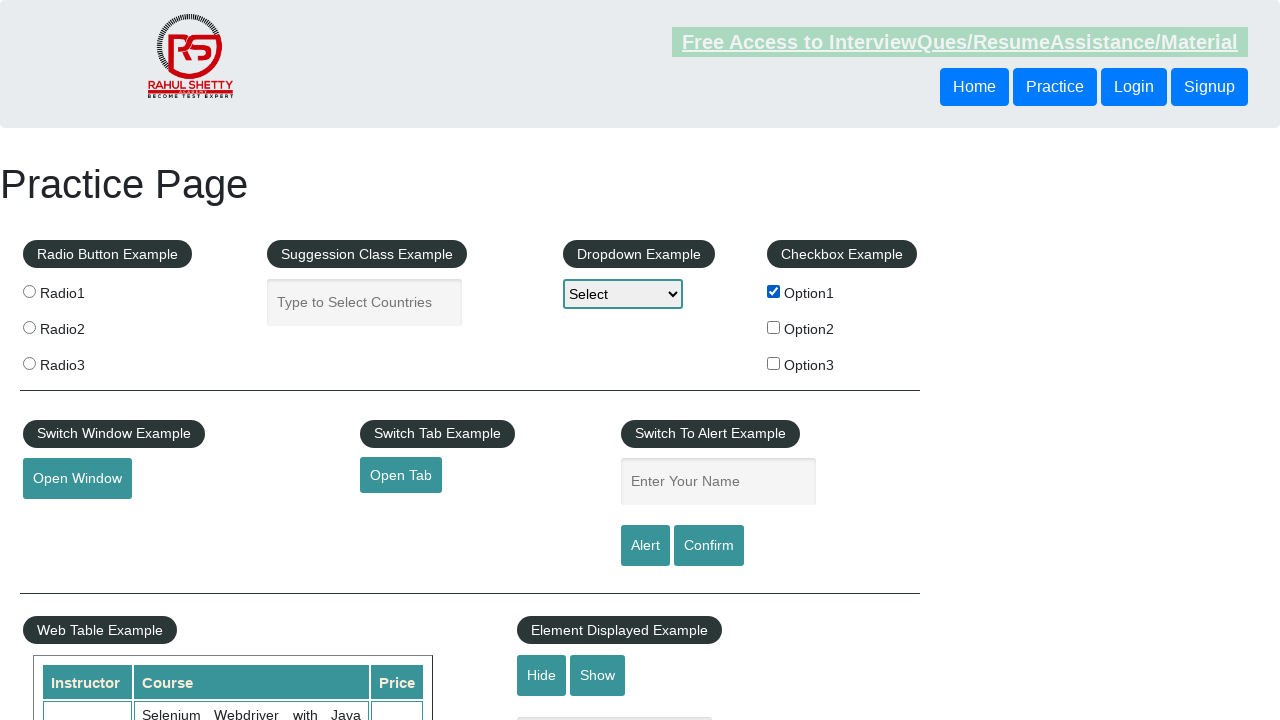

Checked second checkbox in checkbox group at (774, 327) on input[type='checkbox'] >> nth=1
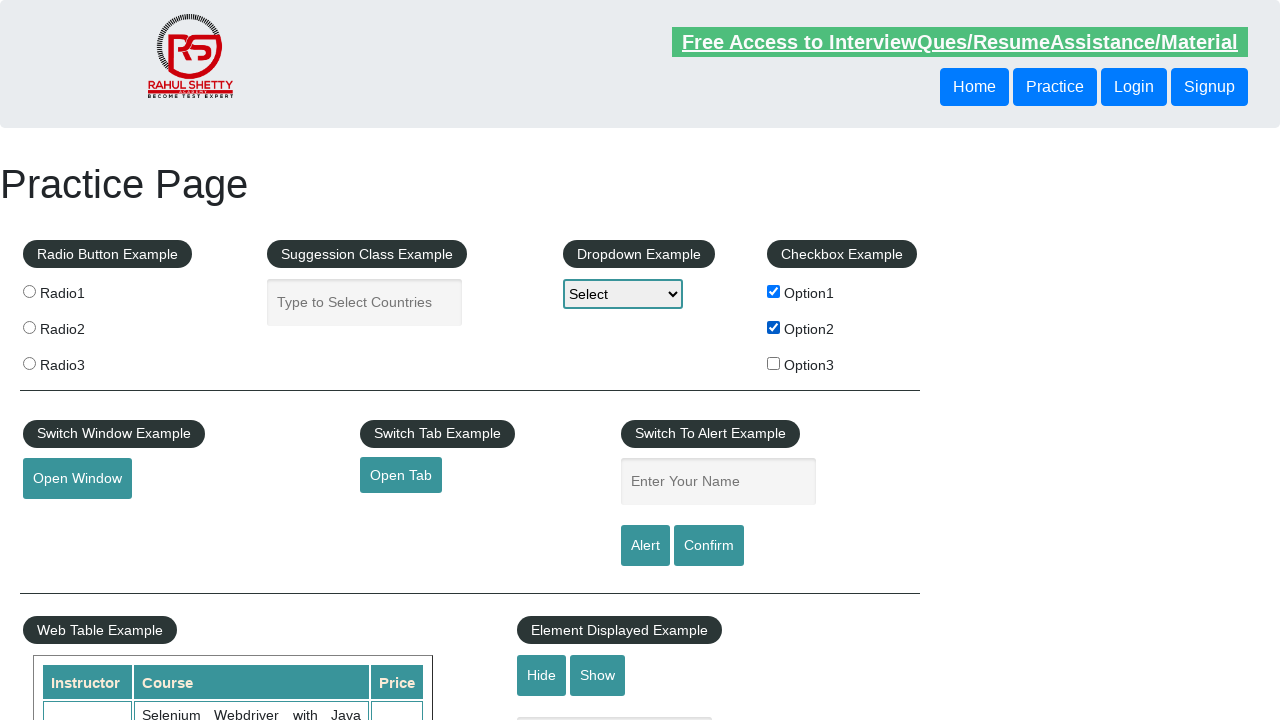

Checked third checkbox in checkbox group at (774, 363) on input[type='checkbox'] >> nth=2
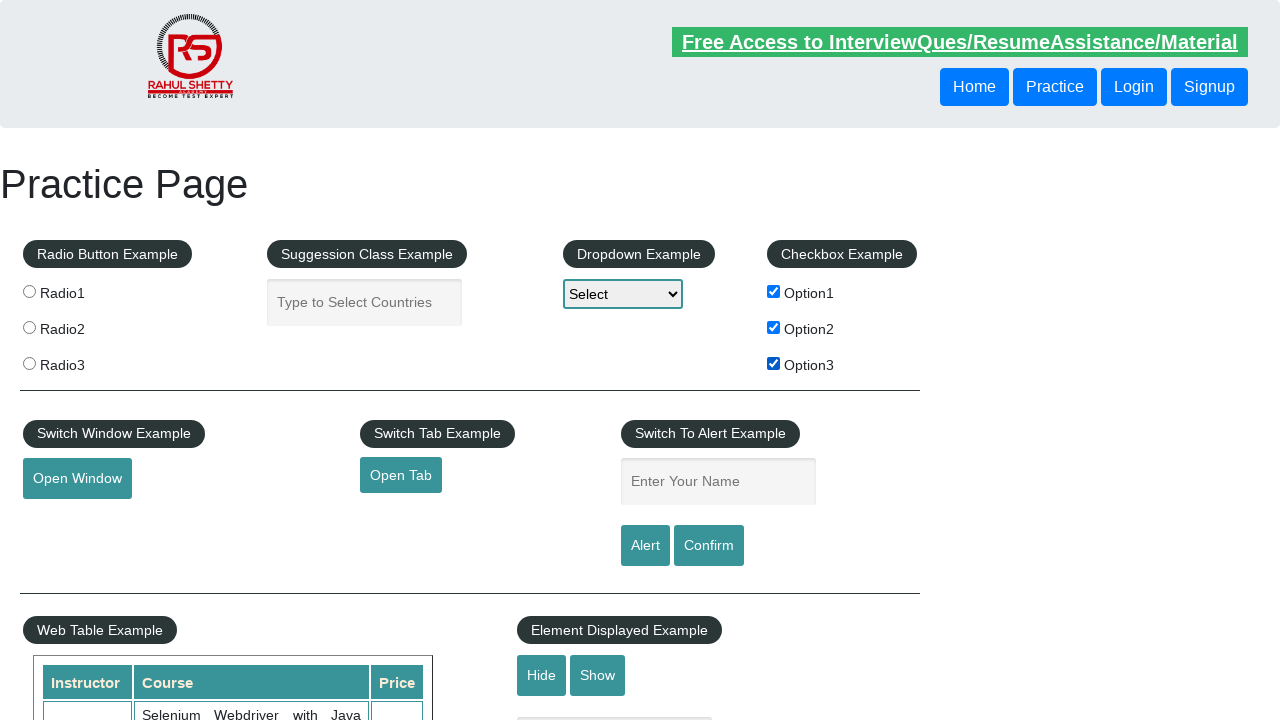

Selected 'option3' from static dropdown on select#dropdown-class-example
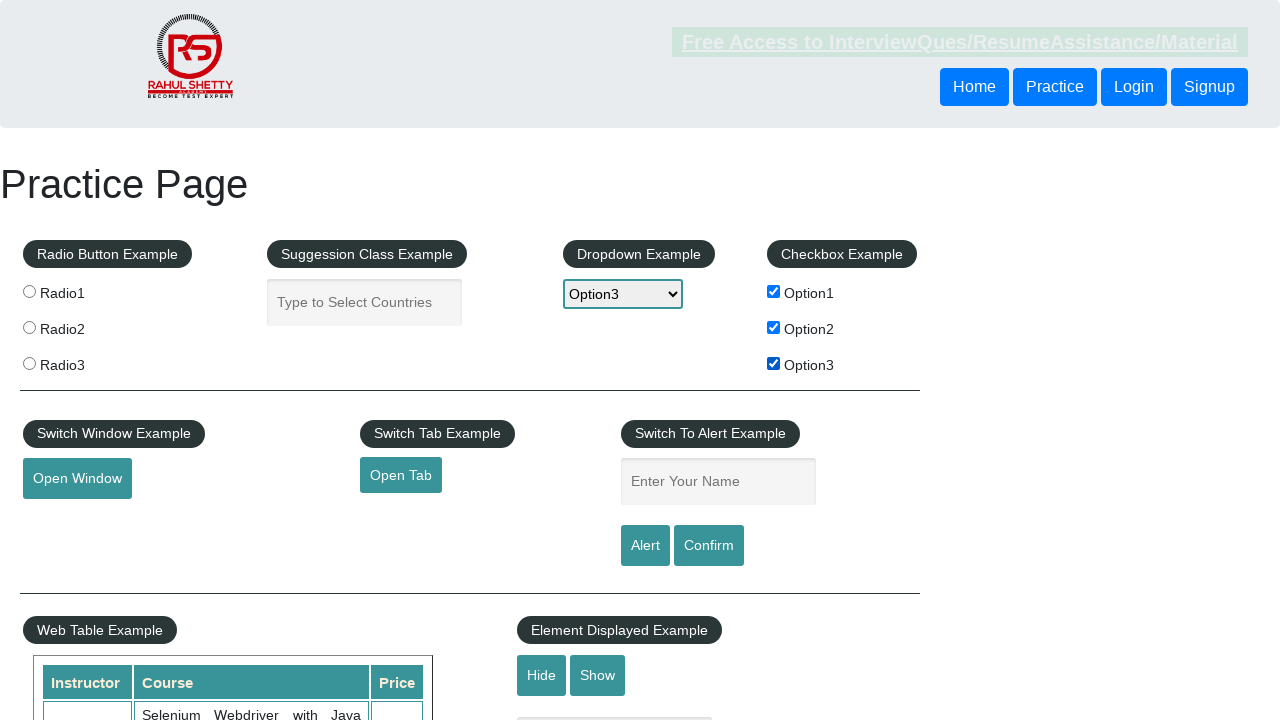

Filled autocomplete field with 'ind' on input#autocomplete
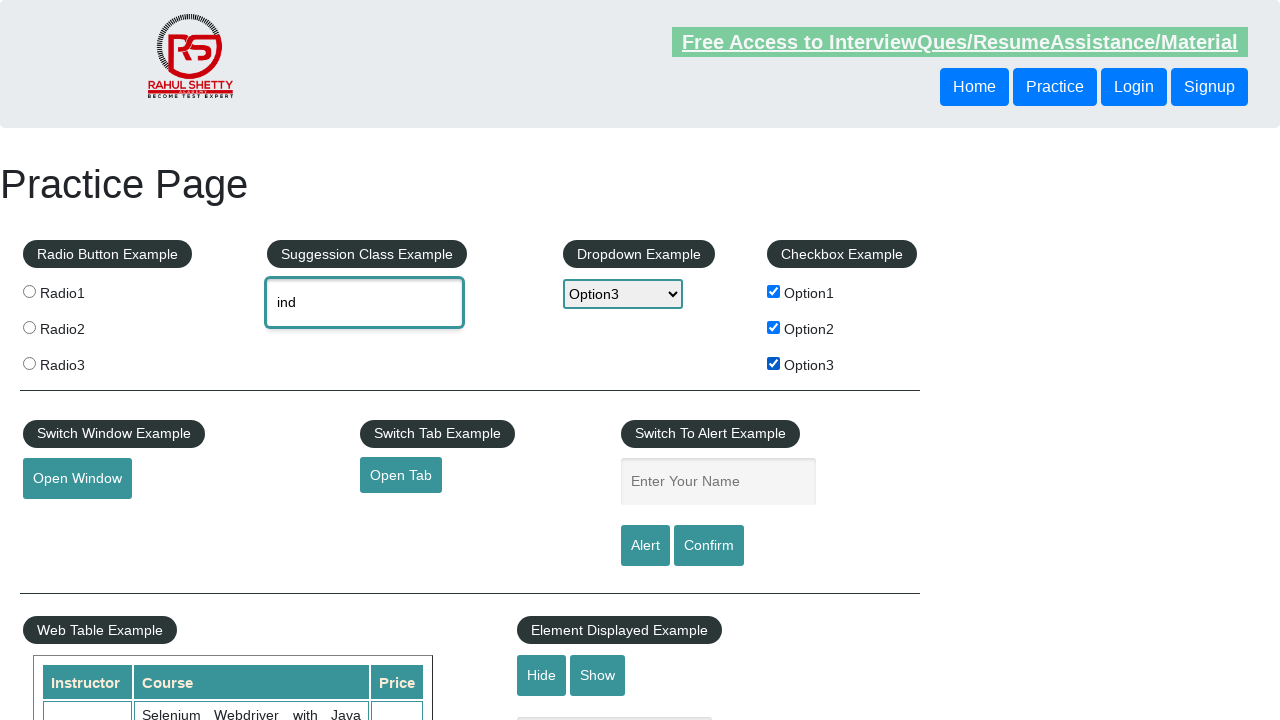

Autocomplete suggestions loaded
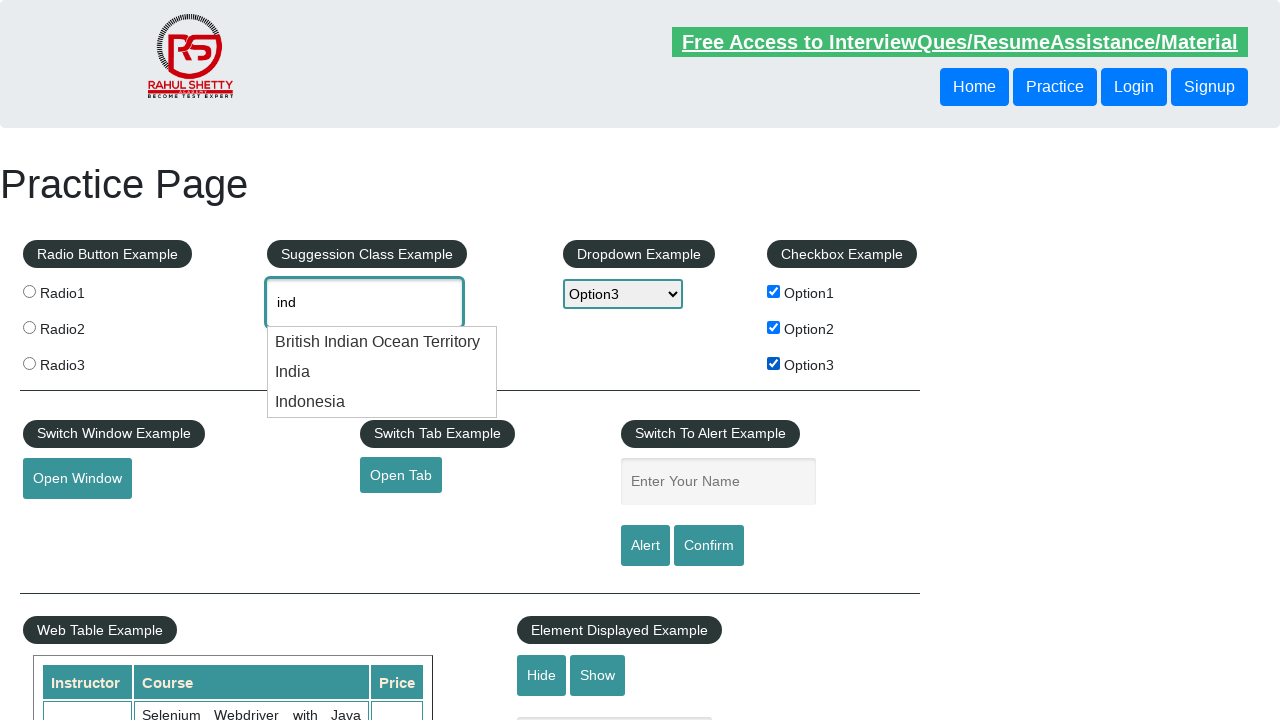

Selected 'India' from autocomplete suggestions at (382, 342) on .ui-menu-item div:has-text('India')
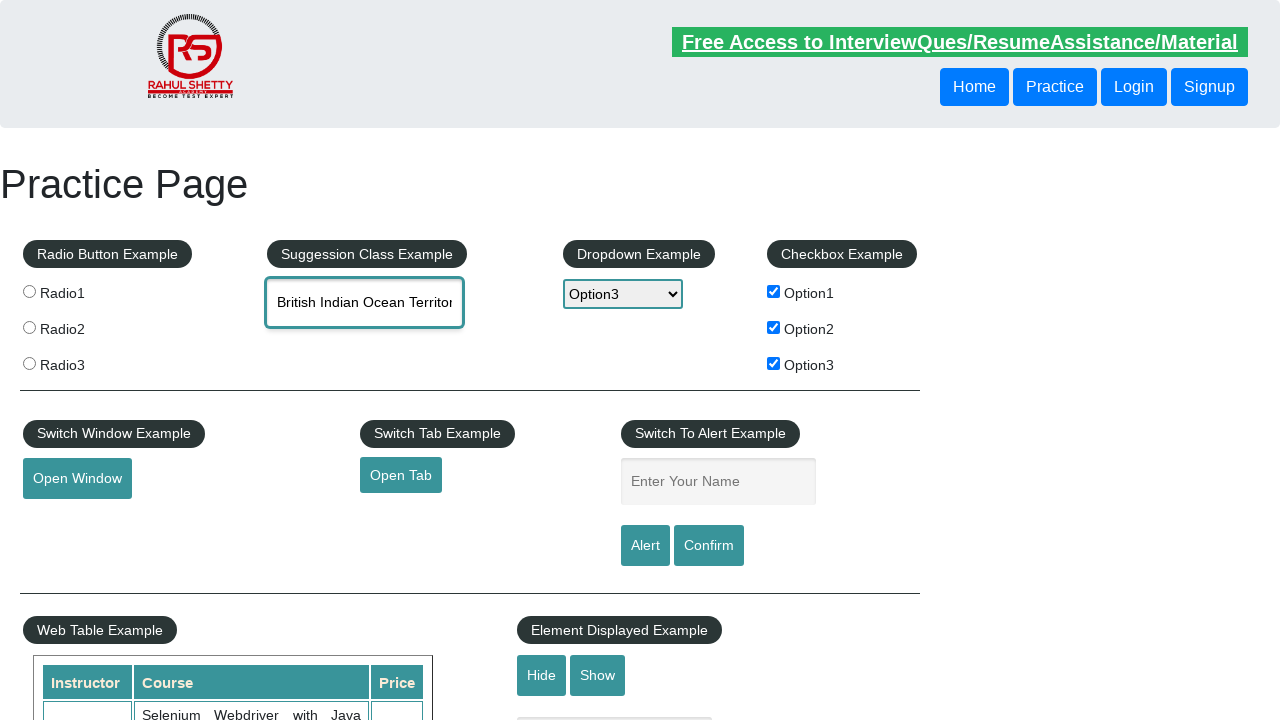

Clicked hide textbox button at (542, 675) on input#hide-textbox
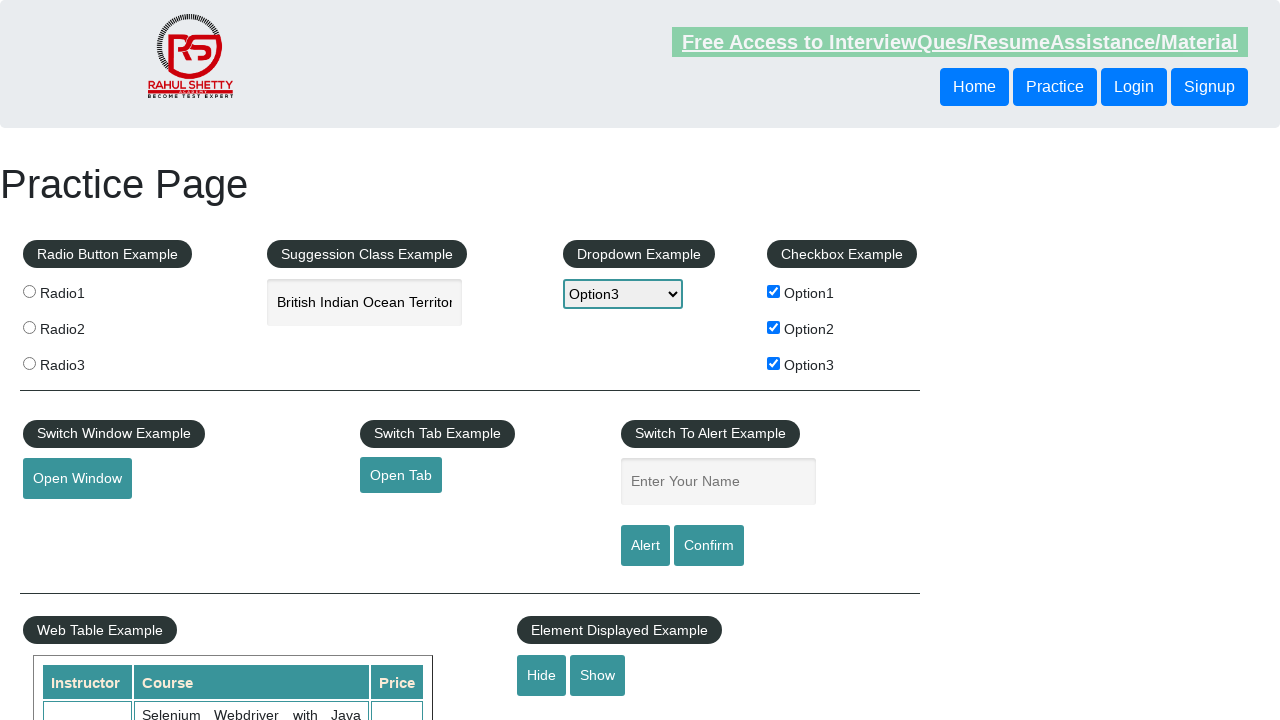

Clicked show textbox button at (598, 675) on input#show-textbox
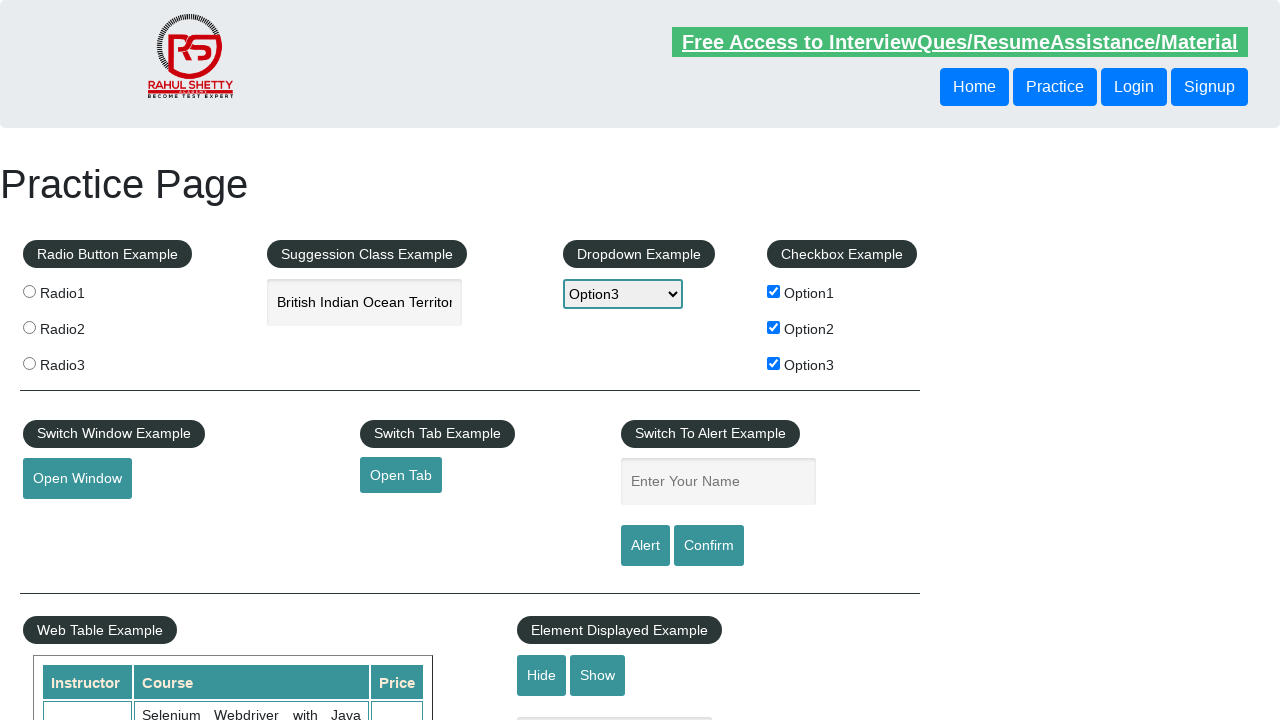

Selected radio button with value 'radio1' at (29, 291) on input[value='radio1']
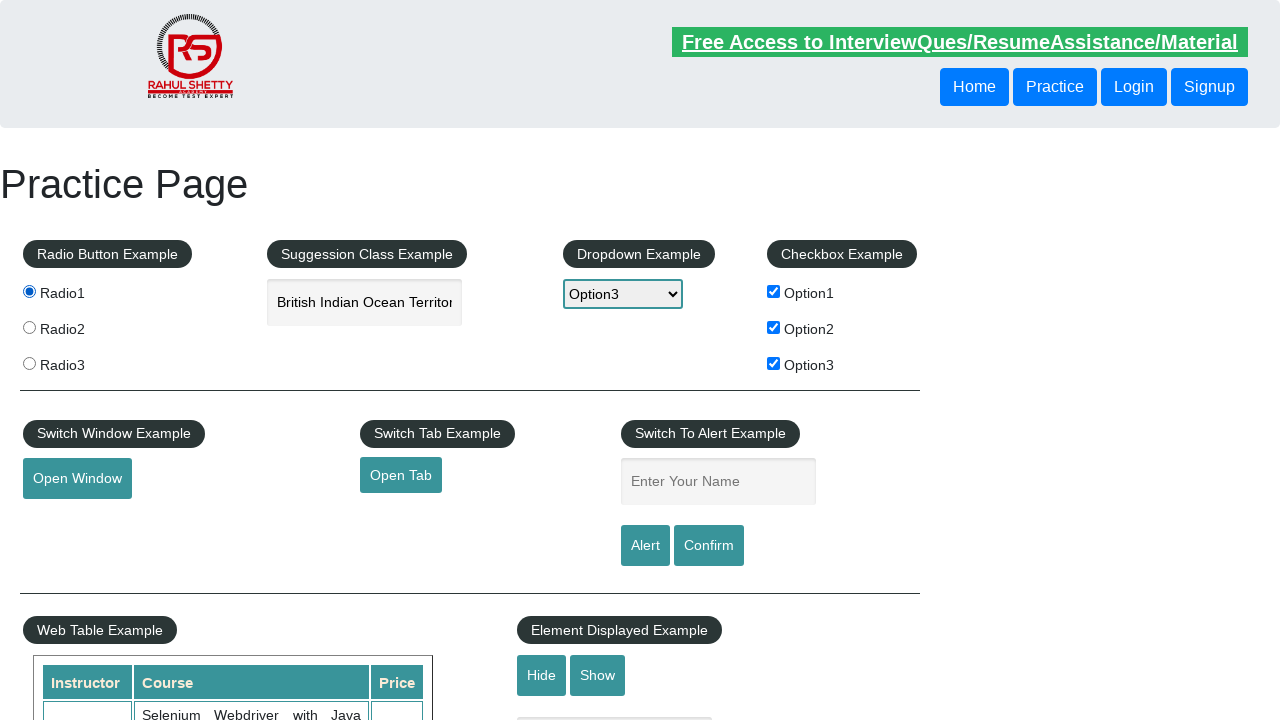

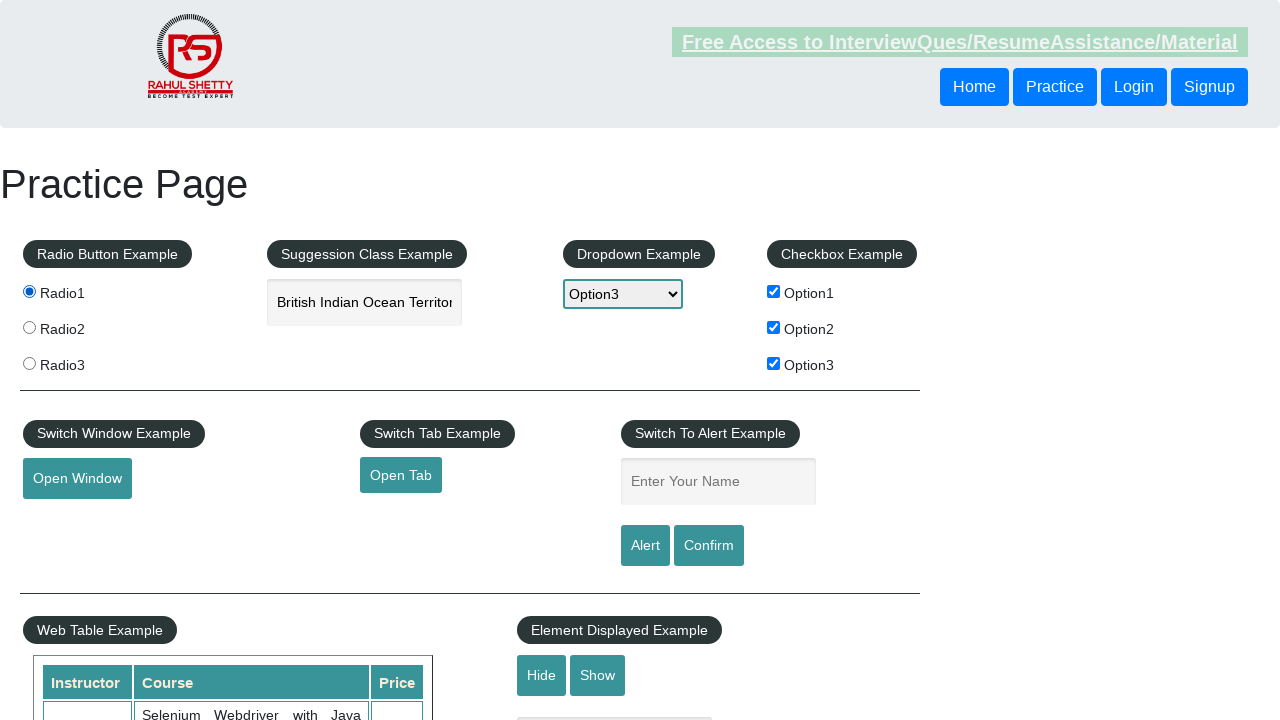